Tests login form validation by filling and then clearing username and password fields, clicking login, and verifying that the "Username is required" error message is displayed.

Starting URL: https://www.saucedemo.com/

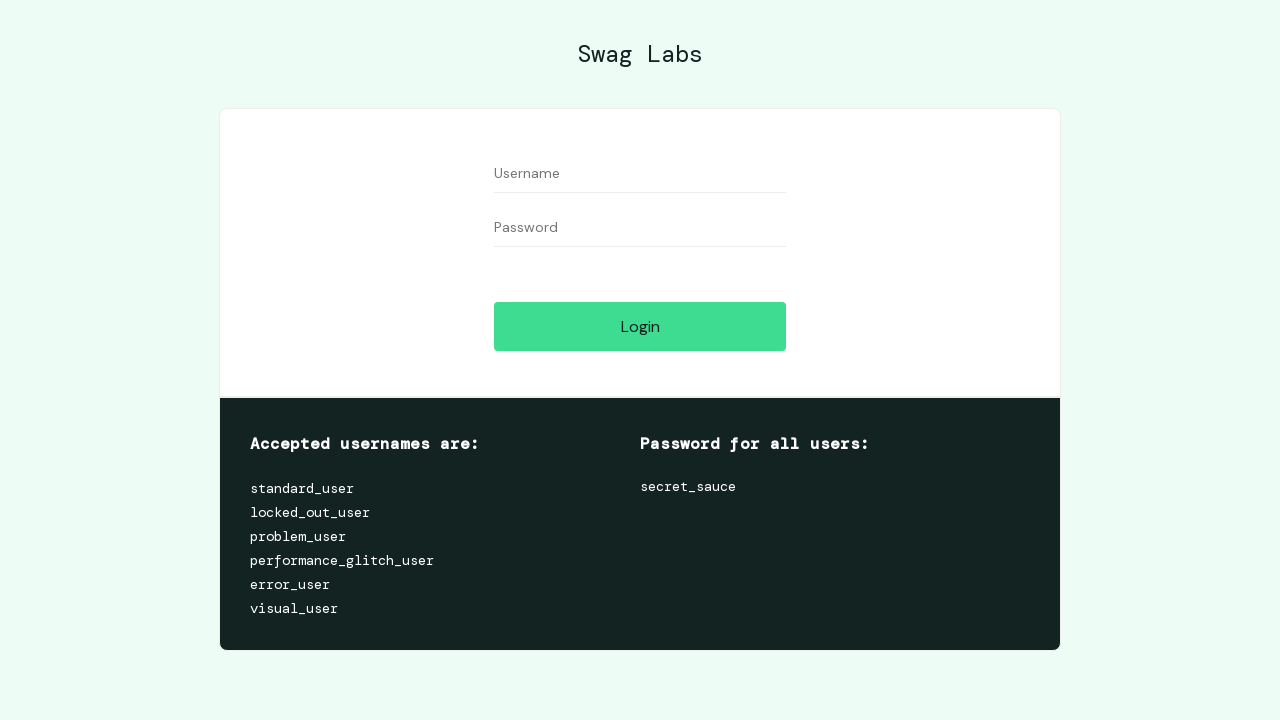

Filled username field with 'Name' on input[placeholder='Username']
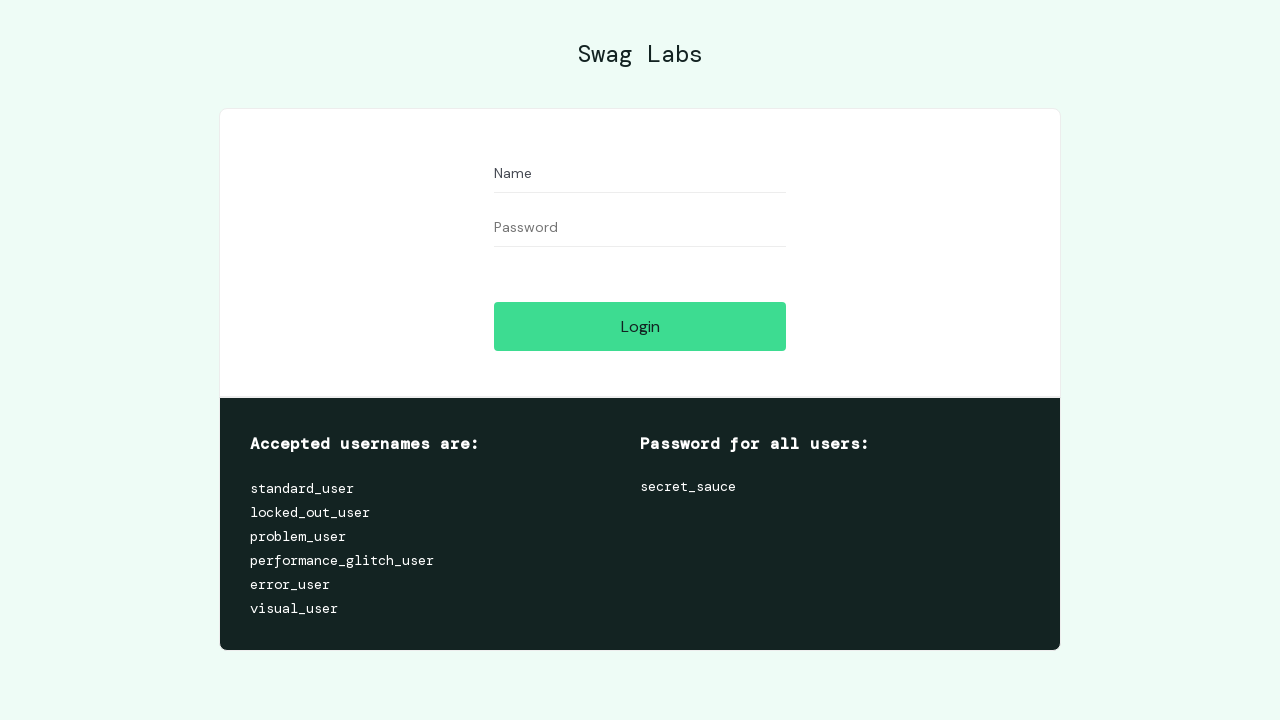

Filled password field with 'Pass' on input[placeholder='Password']
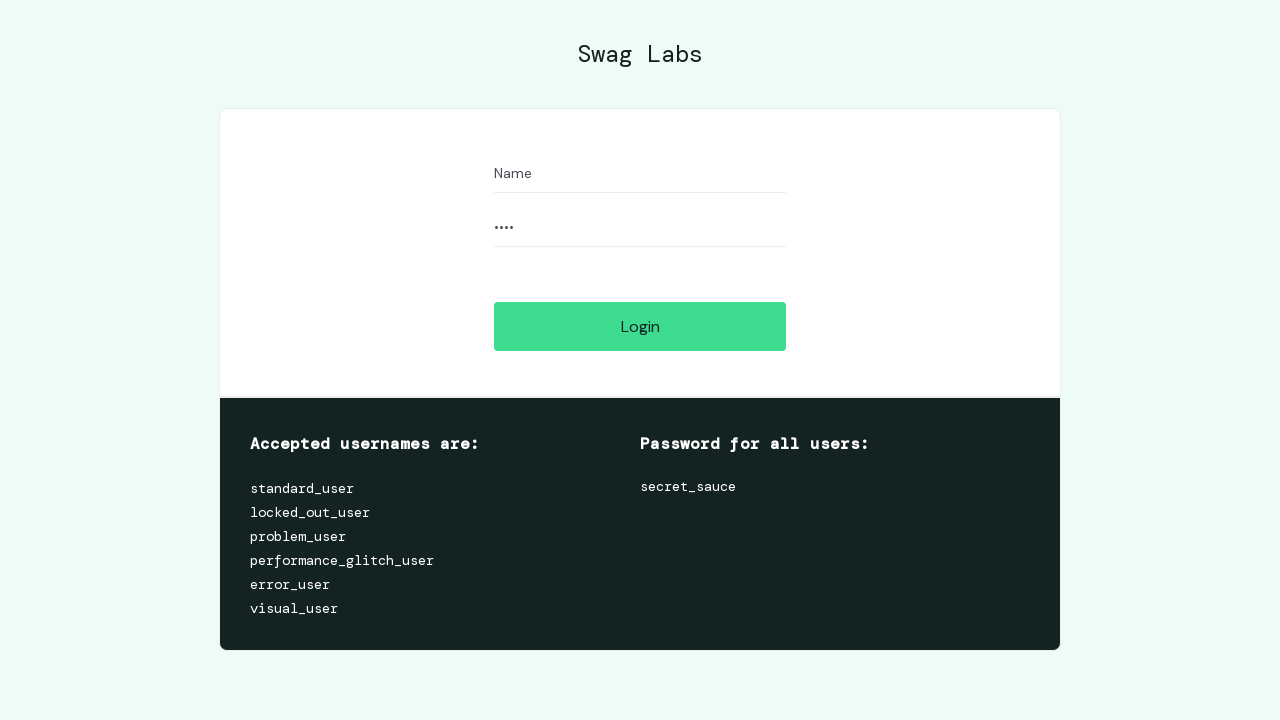

Cleared username field on input[placeholder='Username']
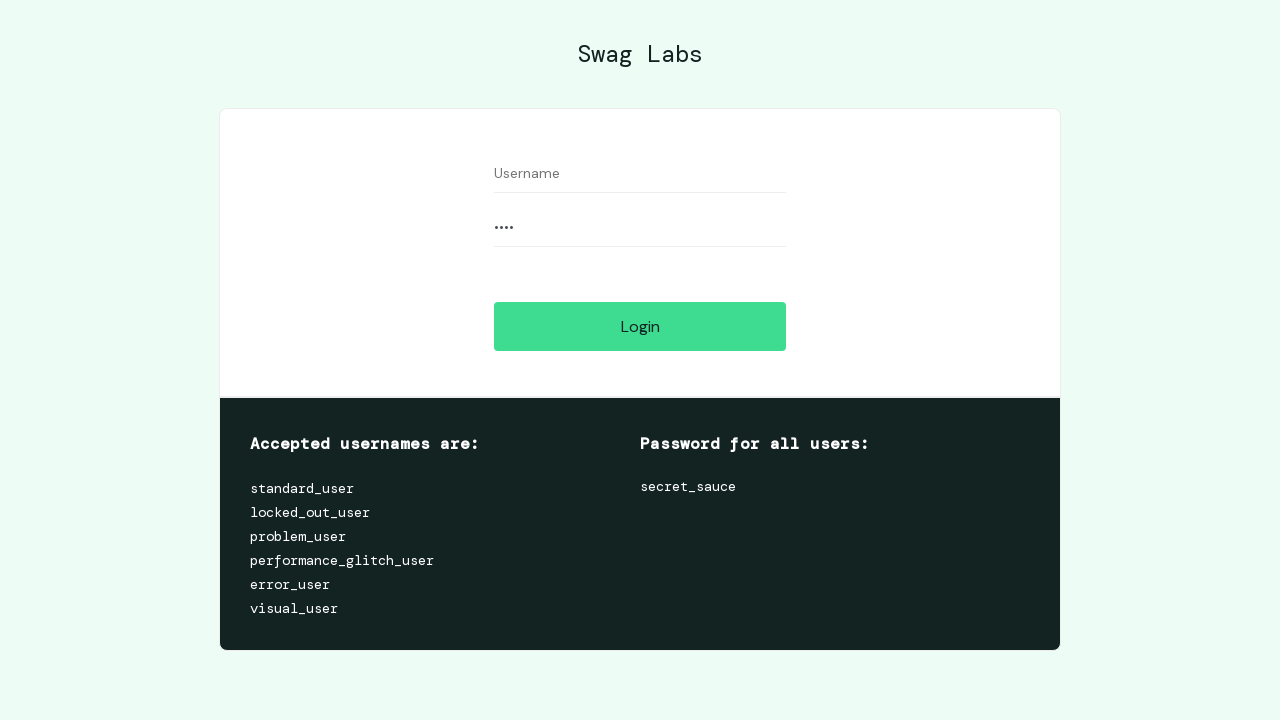

Cleared password field on input[placeholder='Password']
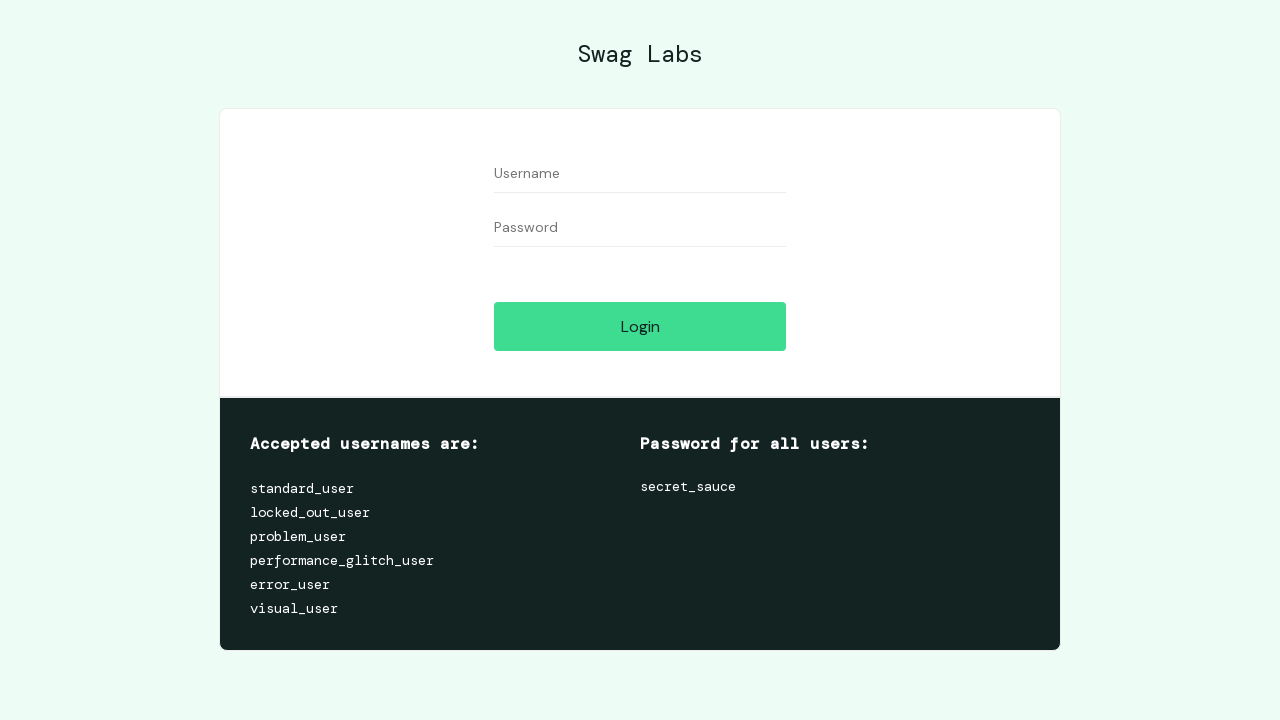

Clicked login button at (640, 326) on input#login-button
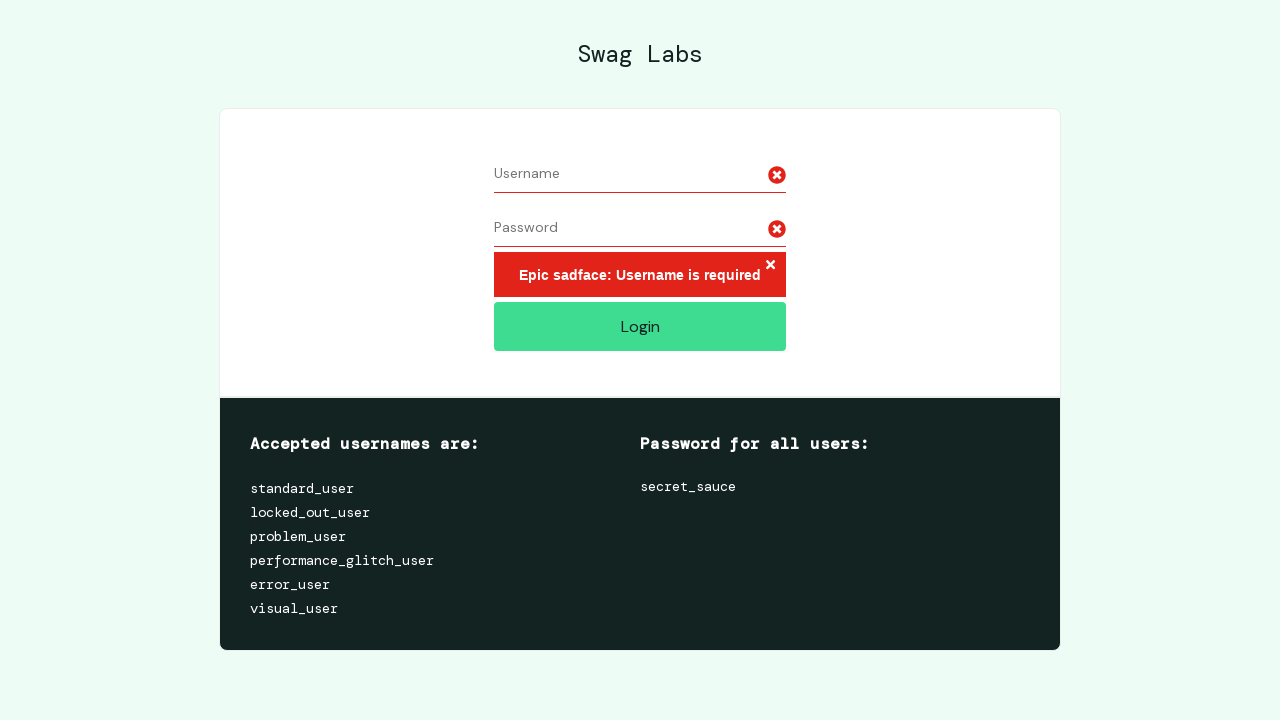

Username is required error message appeared
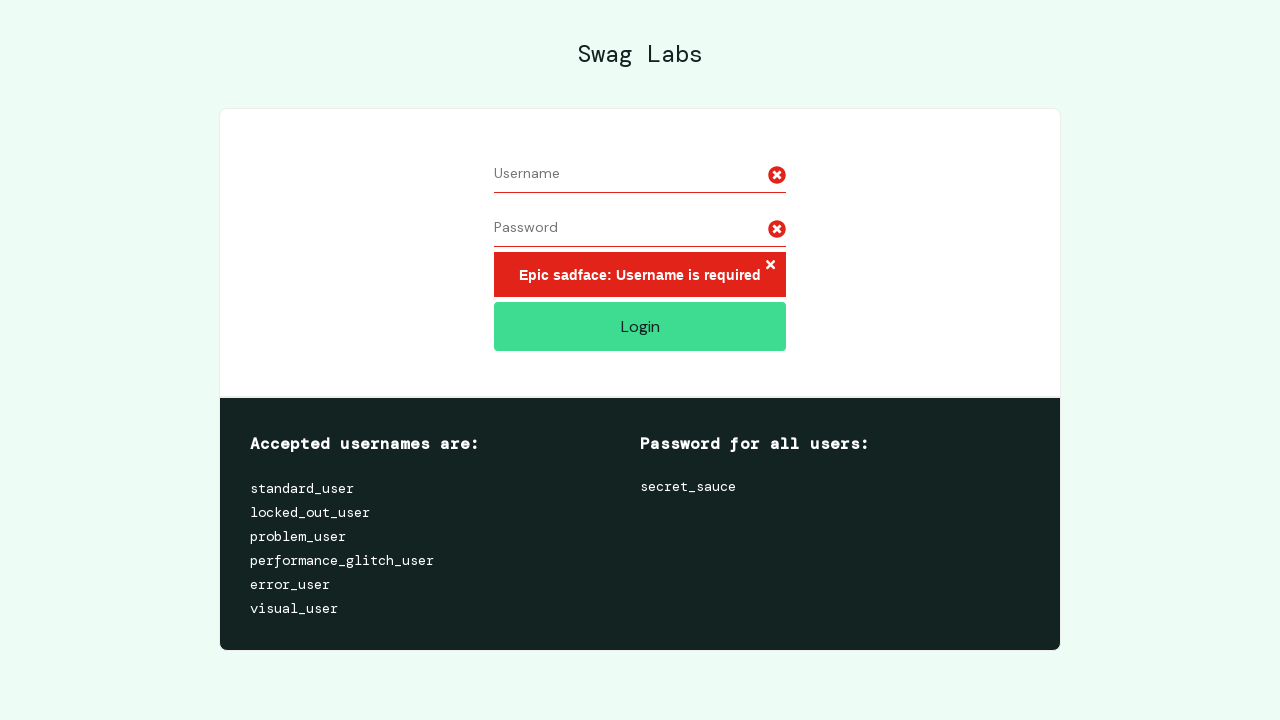

Verified that error message contains 'Username is required'
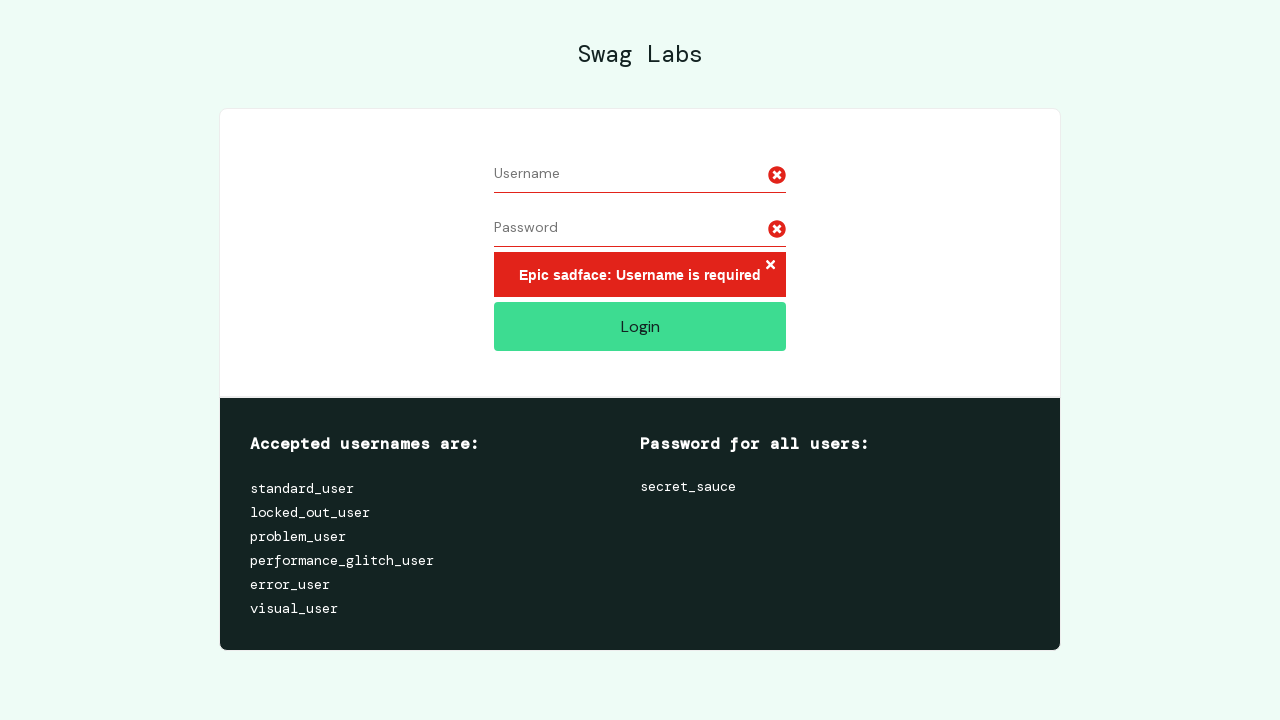

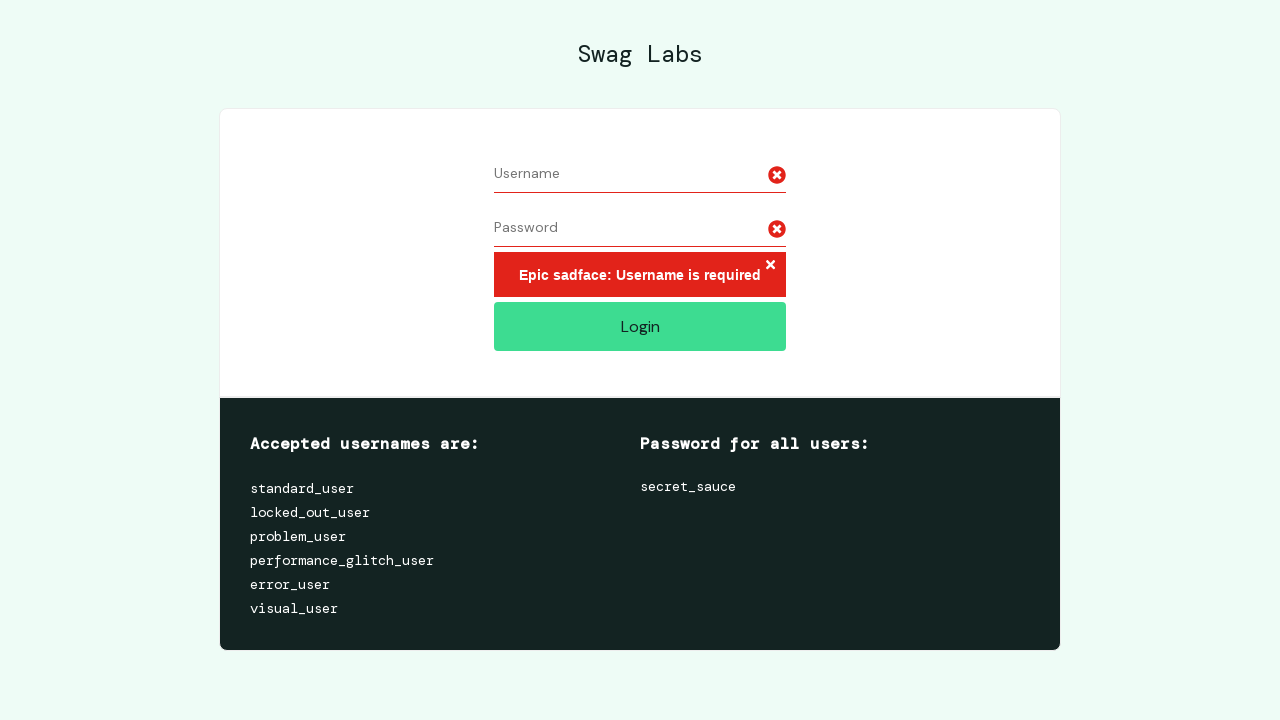